Tests that a canceled change to an employee's name doesn't persist

Starting URL: https://devmountain-qa.github.io/employee-manager/1.2_Version/index.html

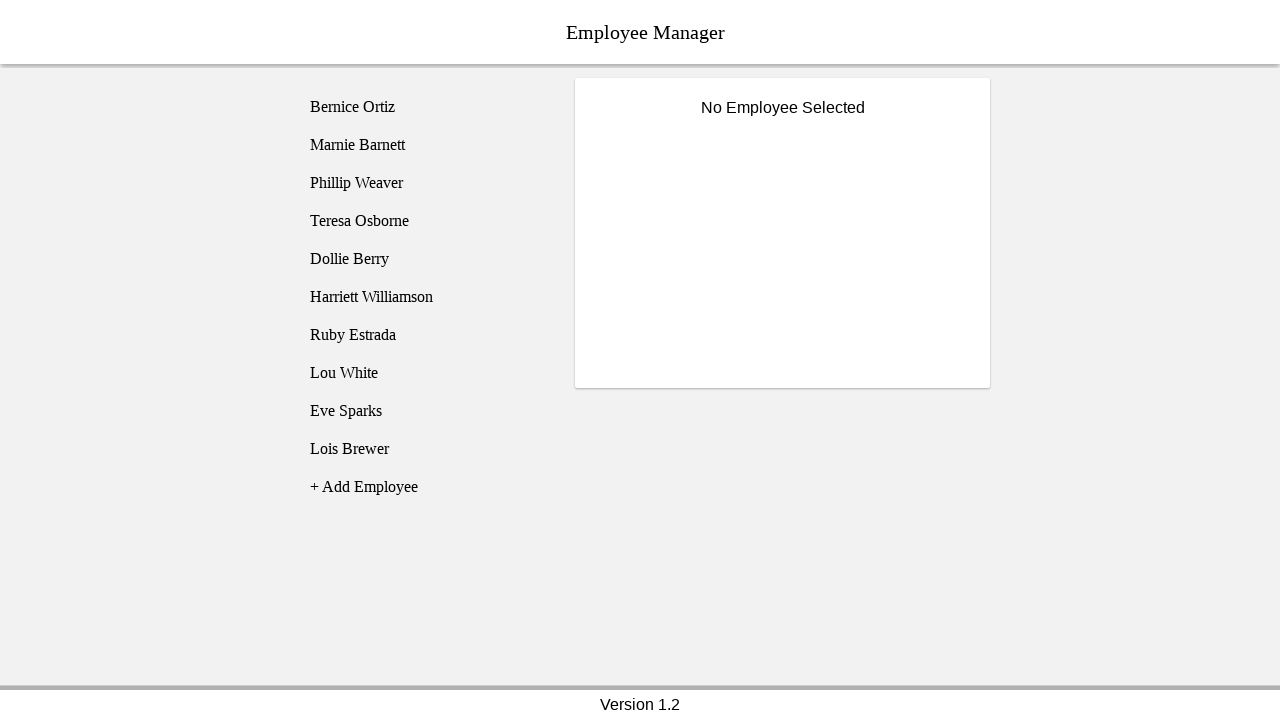

Clicked on Phillip Weaver employee at (425, 183) on [name='employee3']
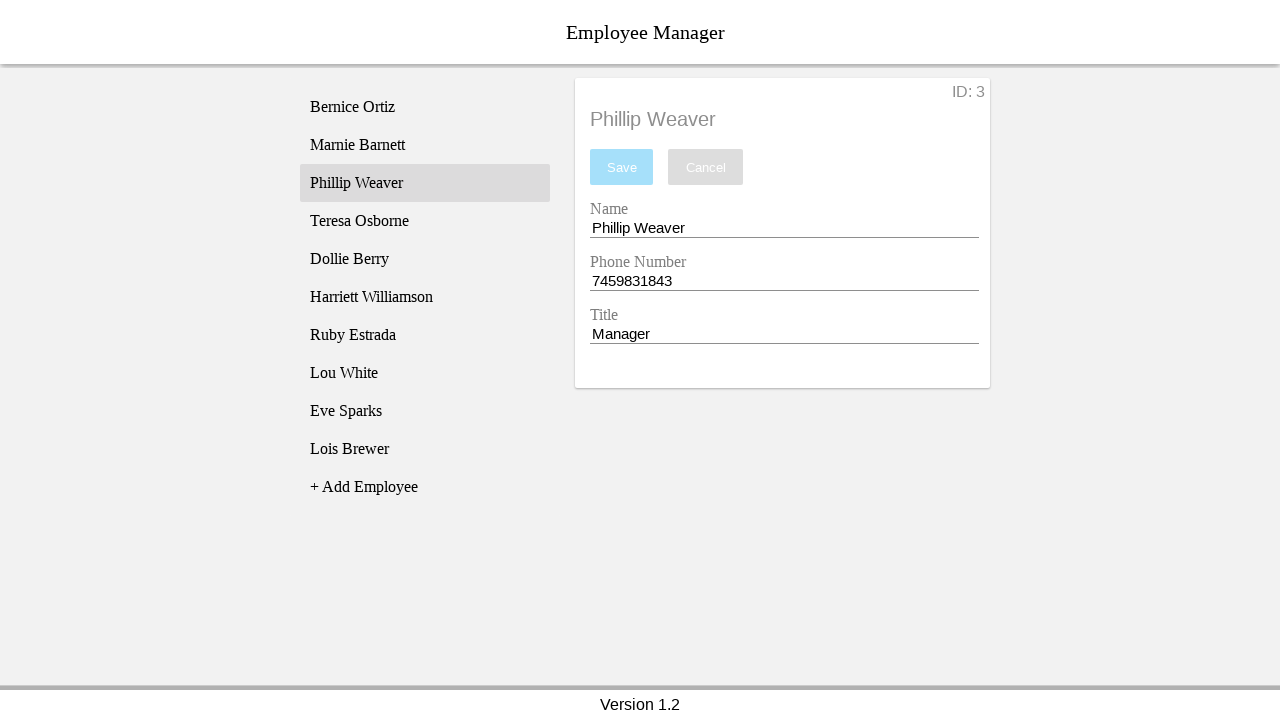

Name input field became visible
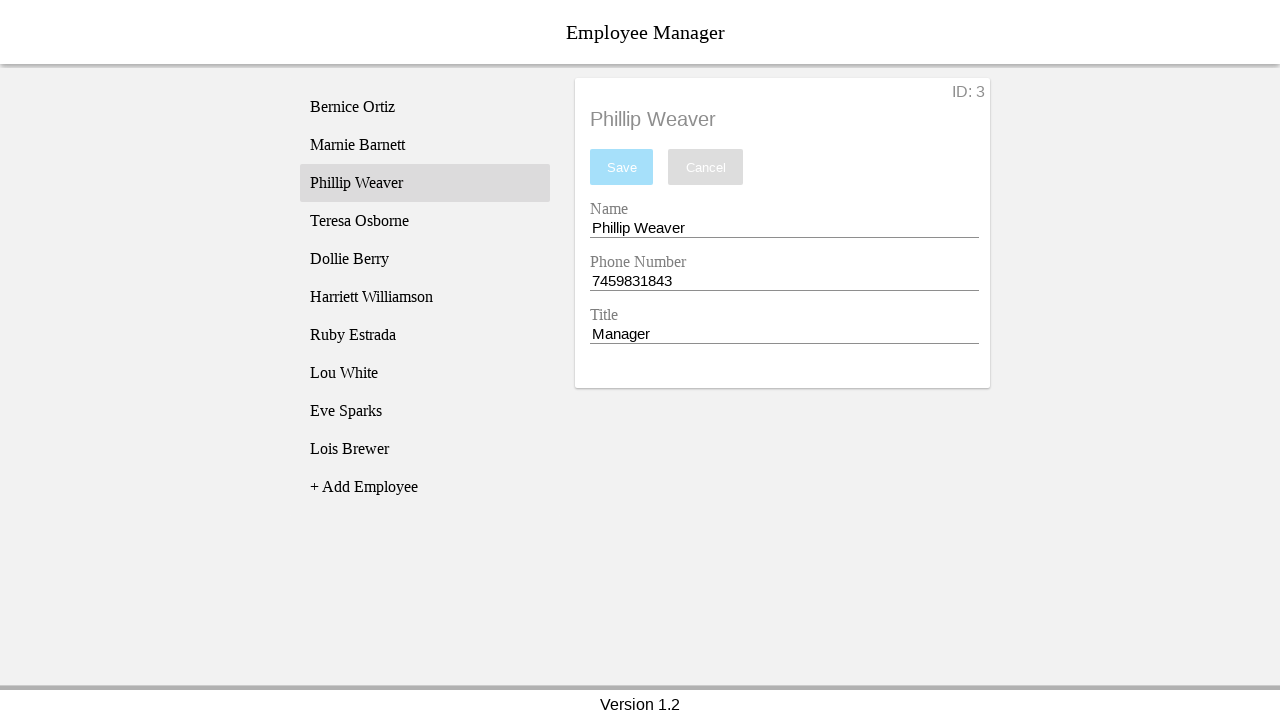

Filled name input with 'Test Name' on [name='nameEntry']
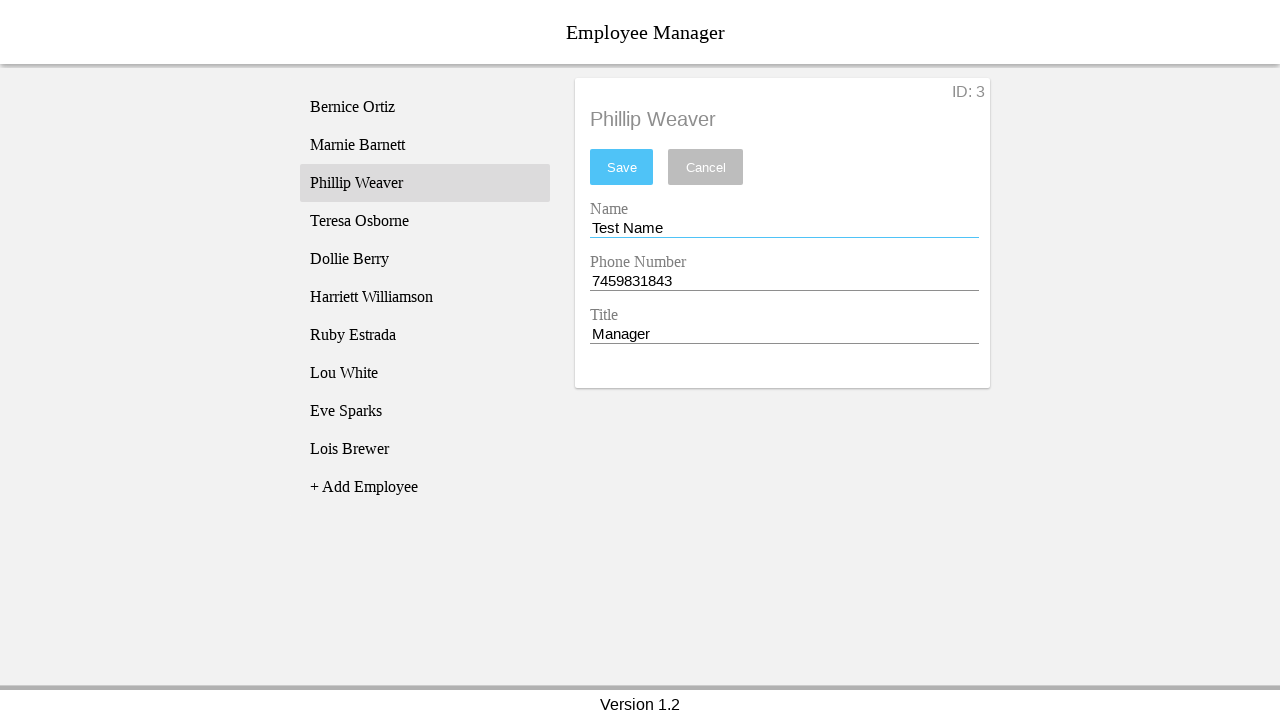

Clicked cancel button to discard changes at (706, 167) on [name='cancel']
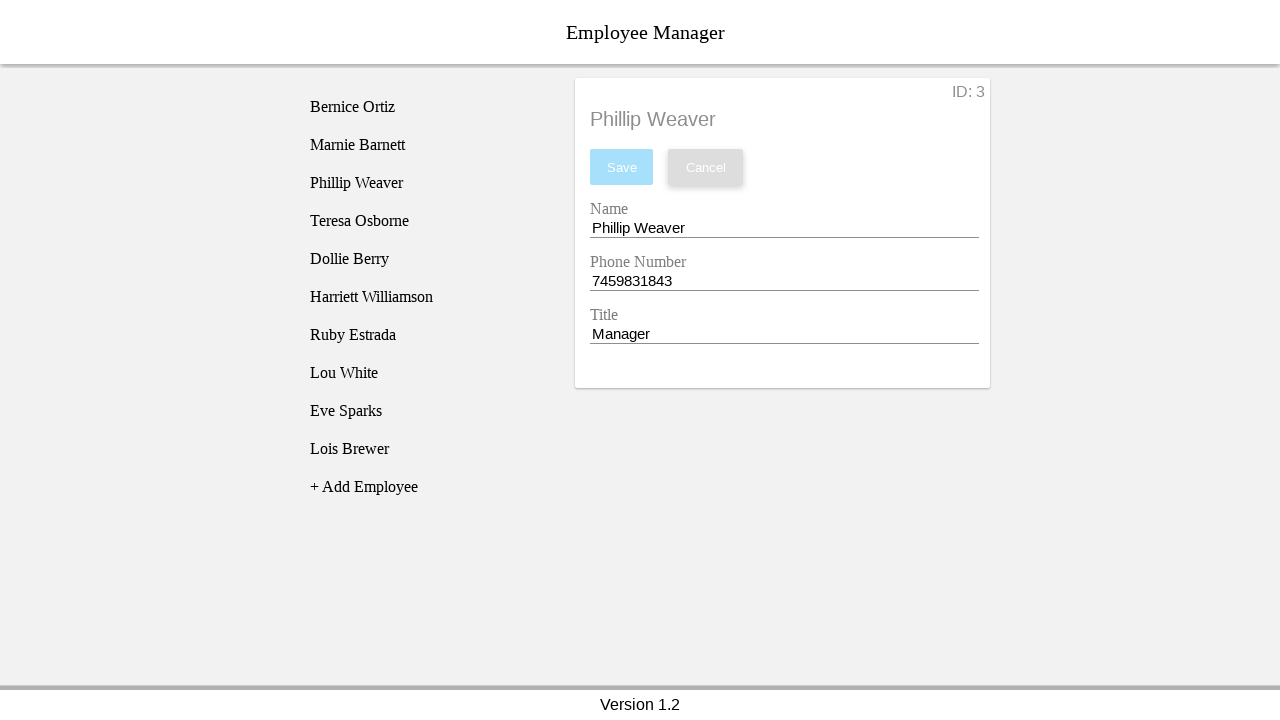

Name input field visible after canceling changes
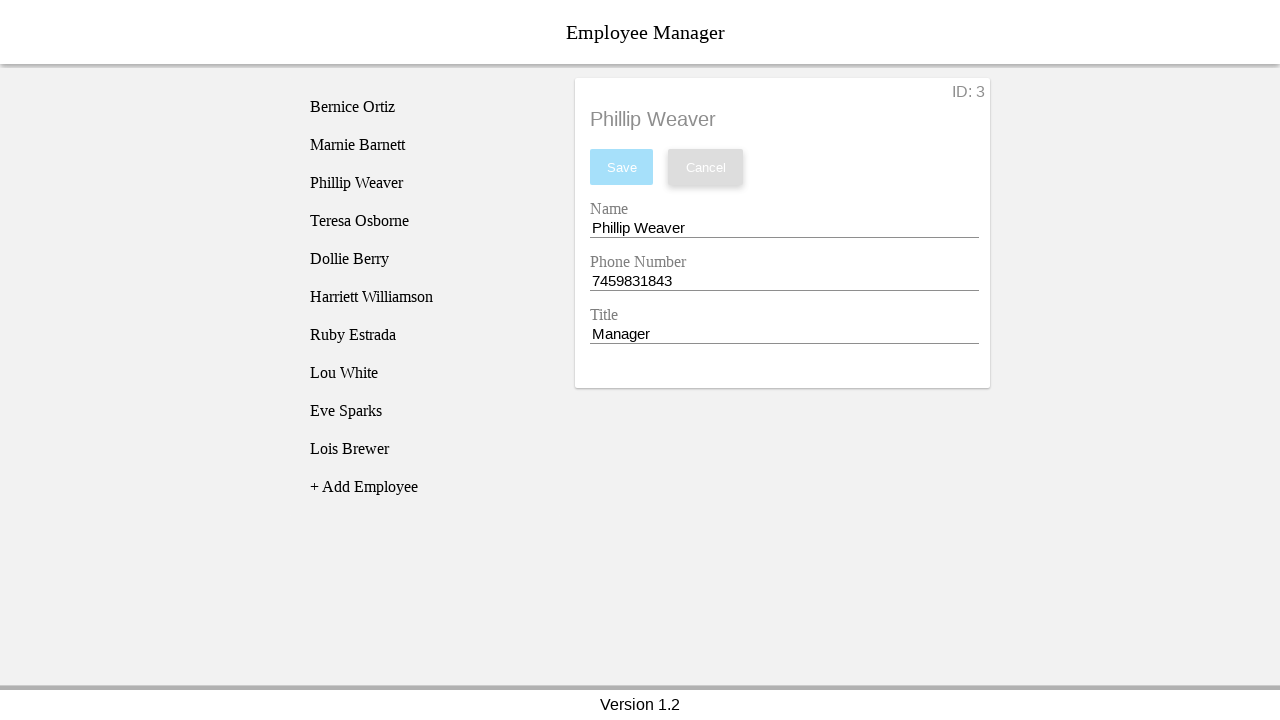

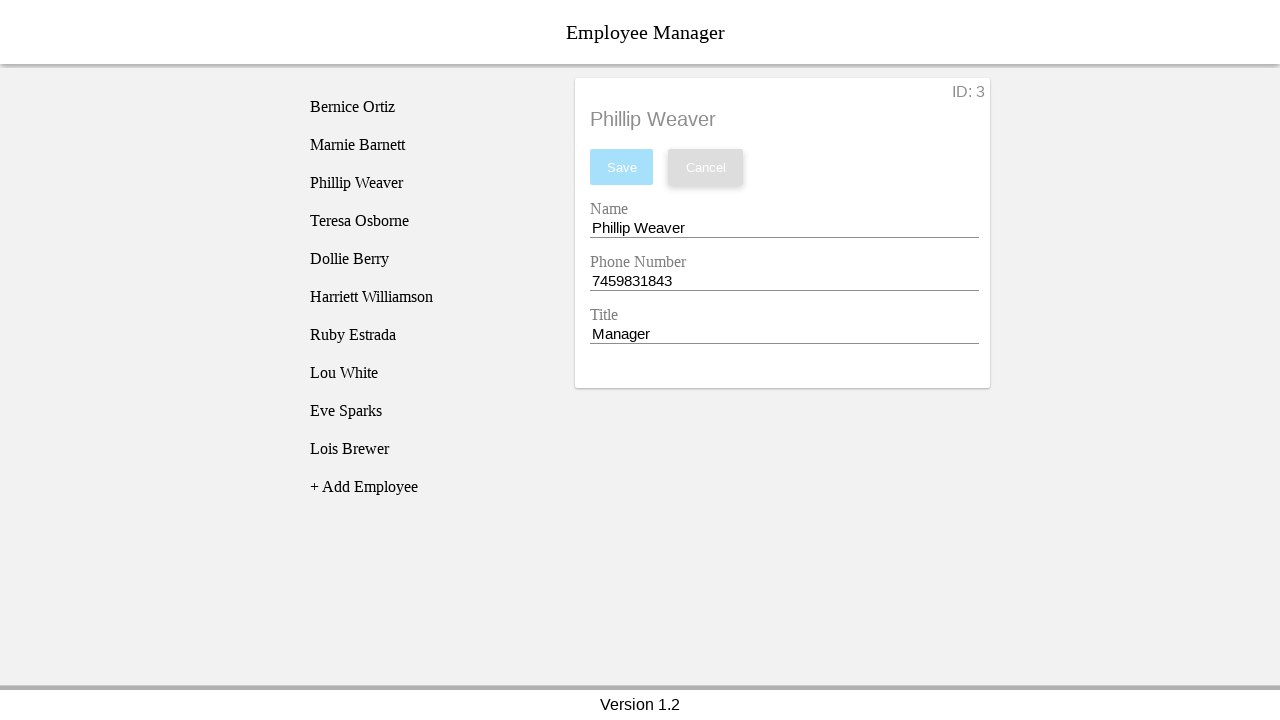